Tests hover functionality by navigating to the hovers page and hovering over an image to reveal hidden caption text

Starting URL: https://the-internet.herokuapp.com/

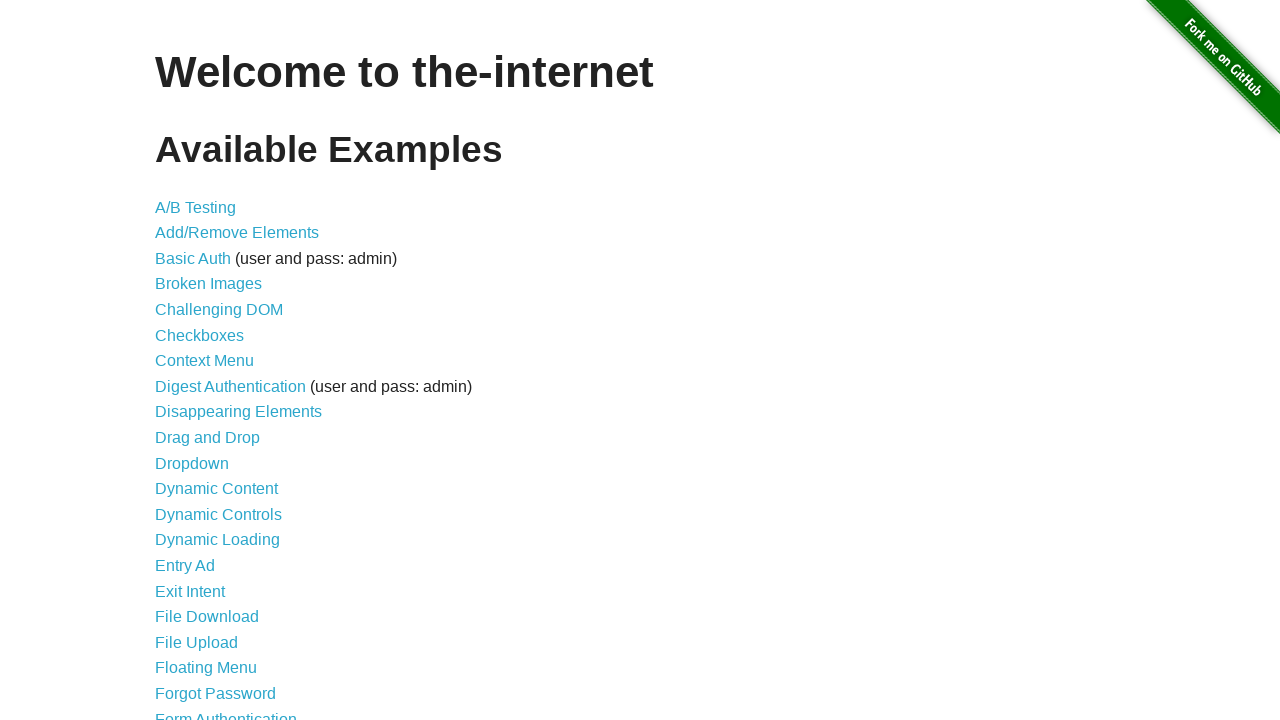

Clicked on the Hovers link at (180, 360) on text=Hovers
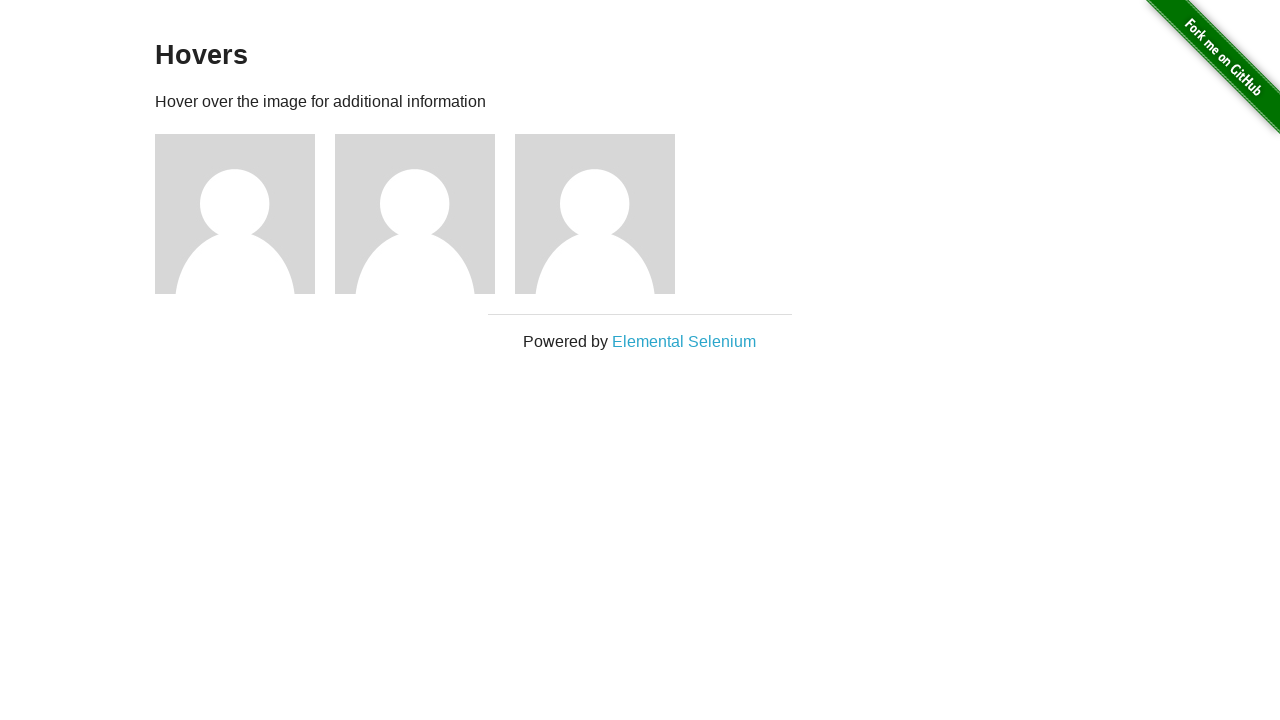

Hovers page loaded with figure elements
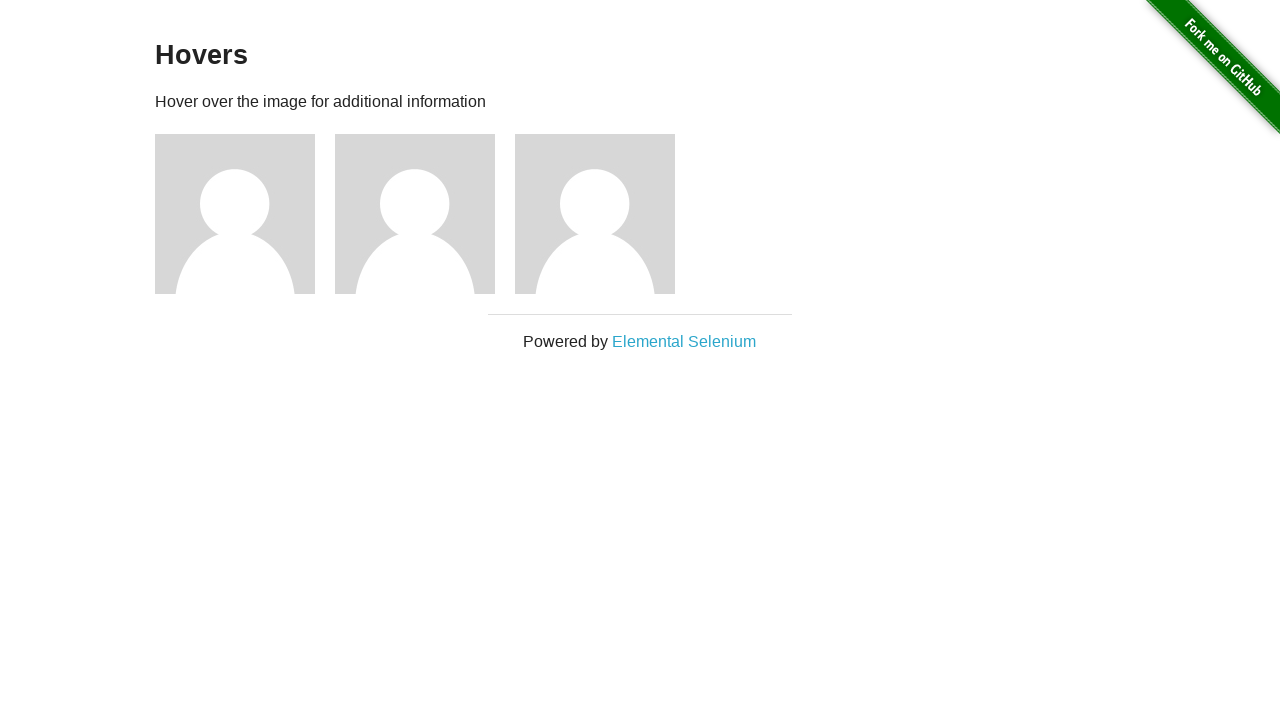

Hovered over the third image at (595, 214) on (//div[@class='figure']/img)[3]
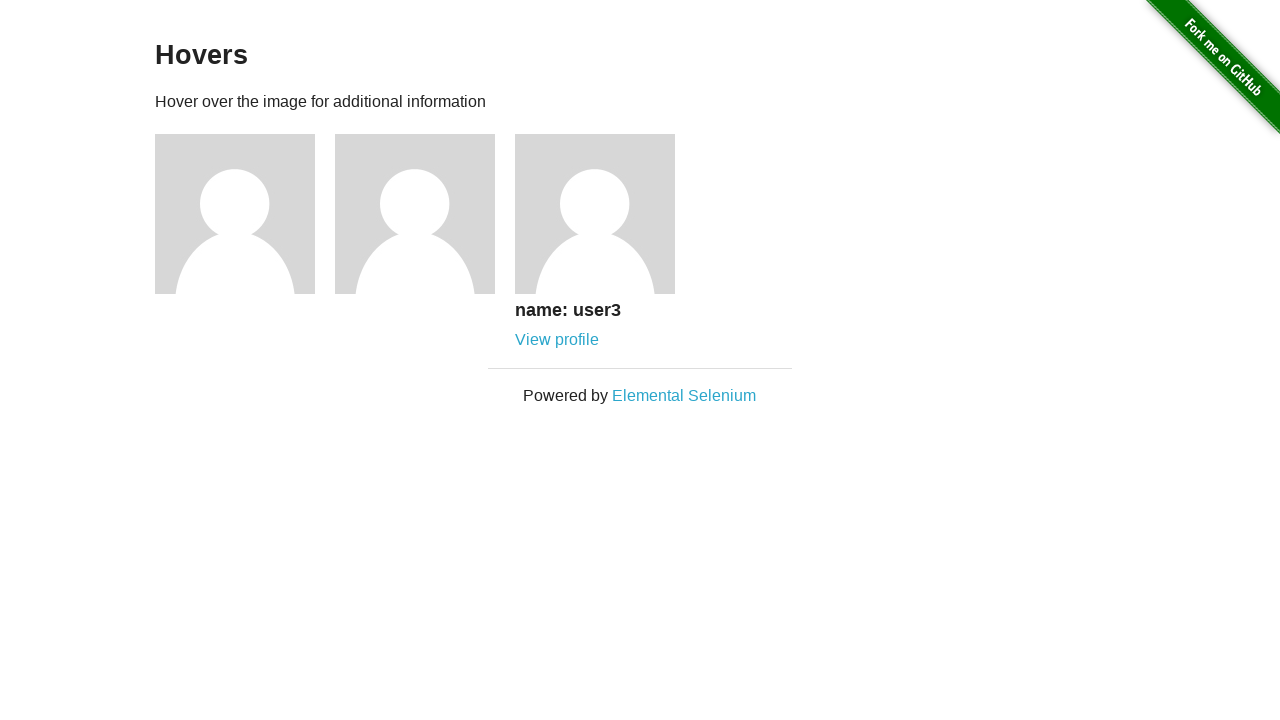

Caption text became visible after hover
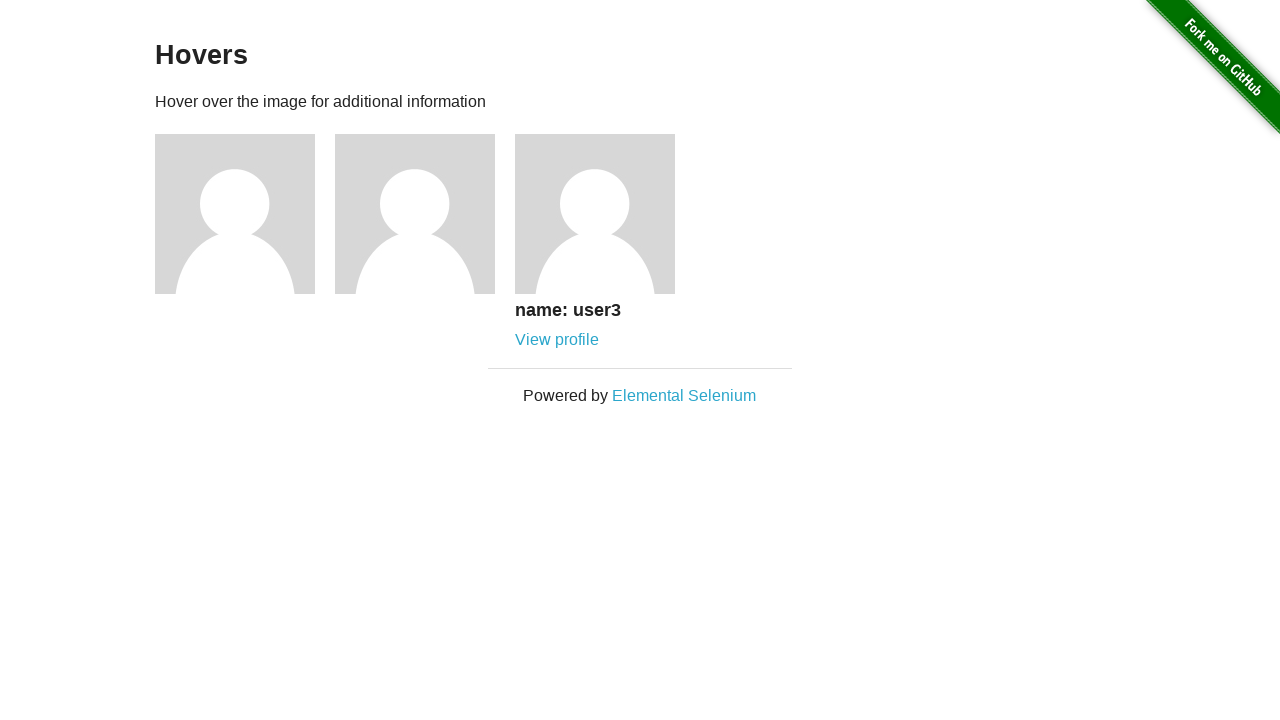

Retrieved caption text: name: user3
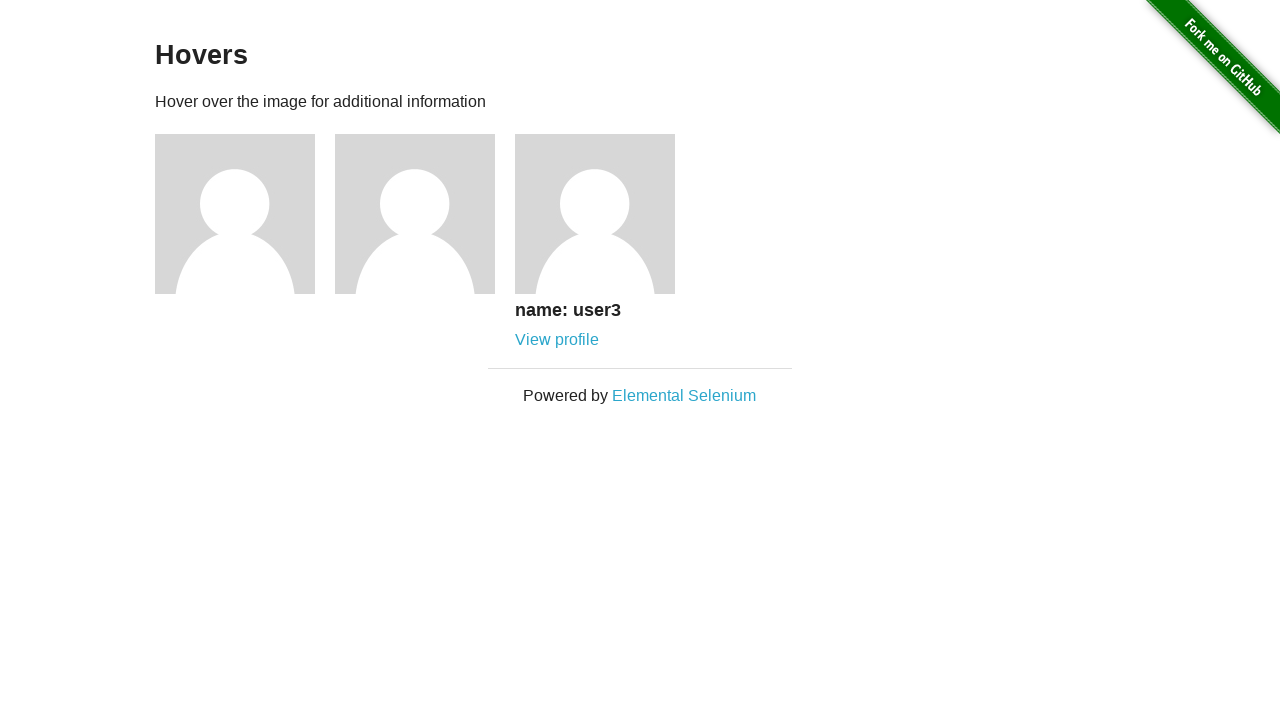

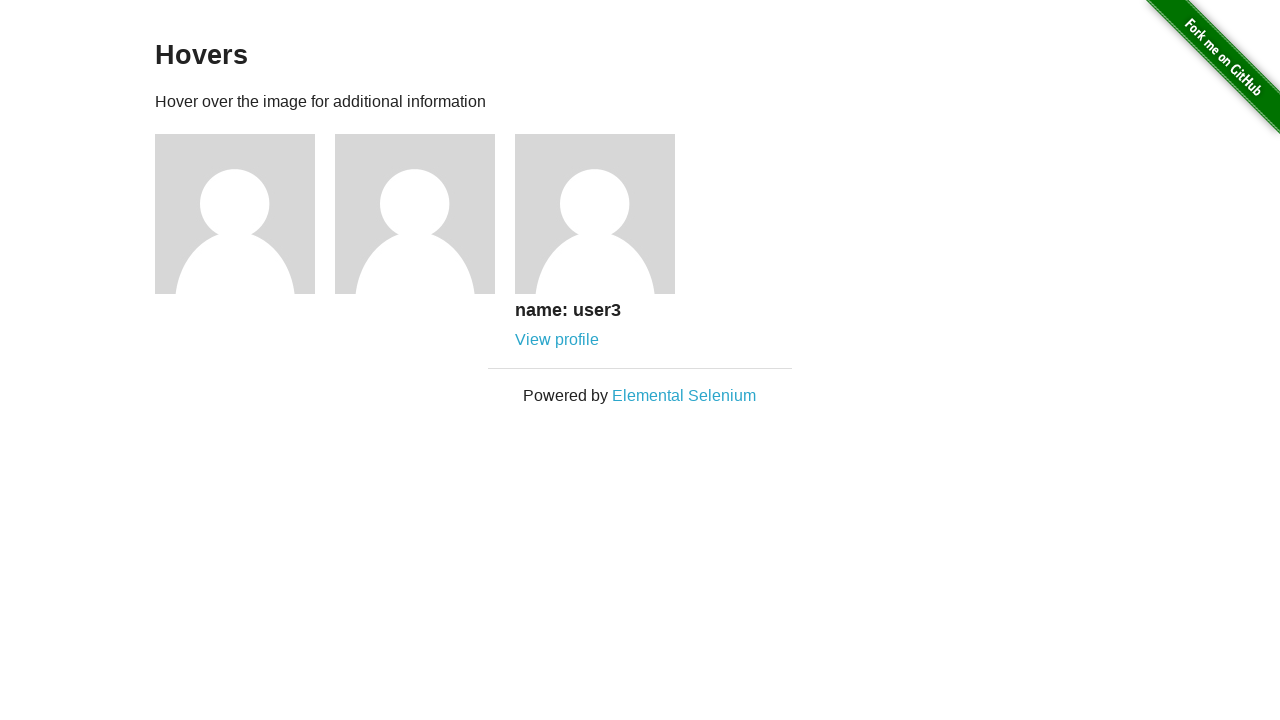